Tests dynamic controls with explicit waits by clicking Remove button, verifying message visibility, clicking Add button, and verifying the return message

Starting URL: https://the-internet.herokuapp.com/dynamic_controls

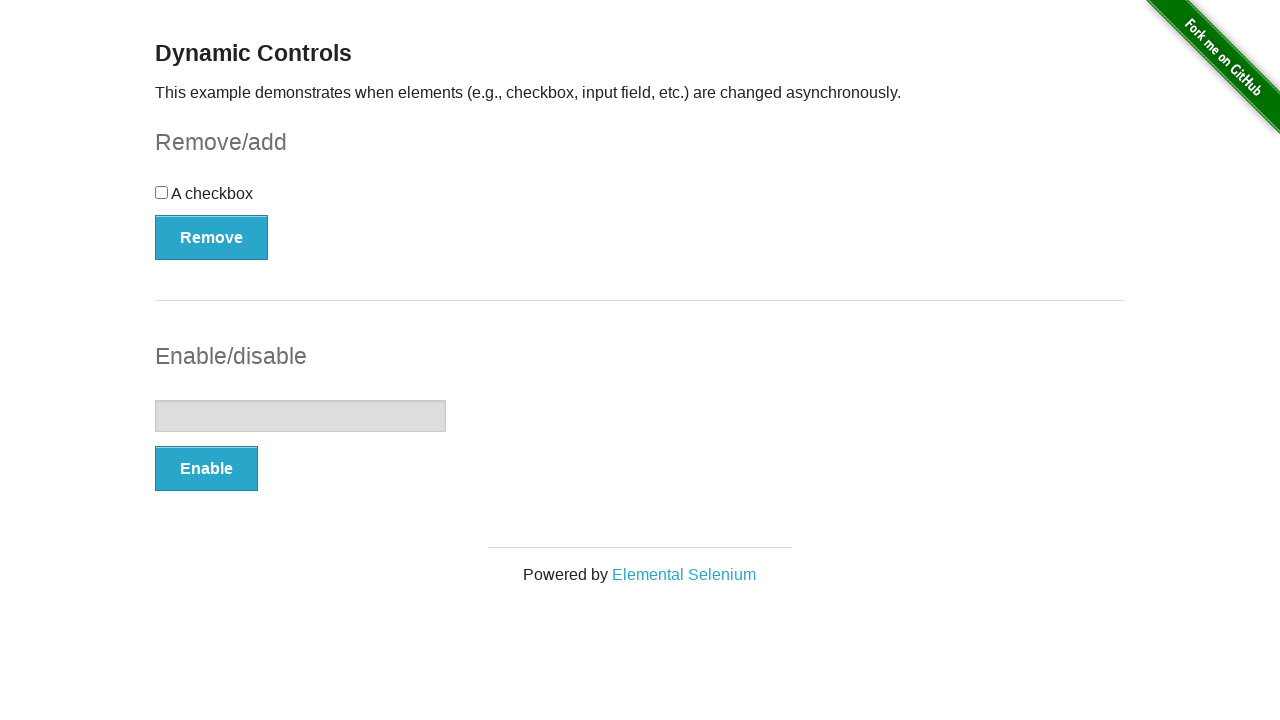

Clicked Remove button to trigger element removal at (212, 237) on xpath=//button[text()='Remove']
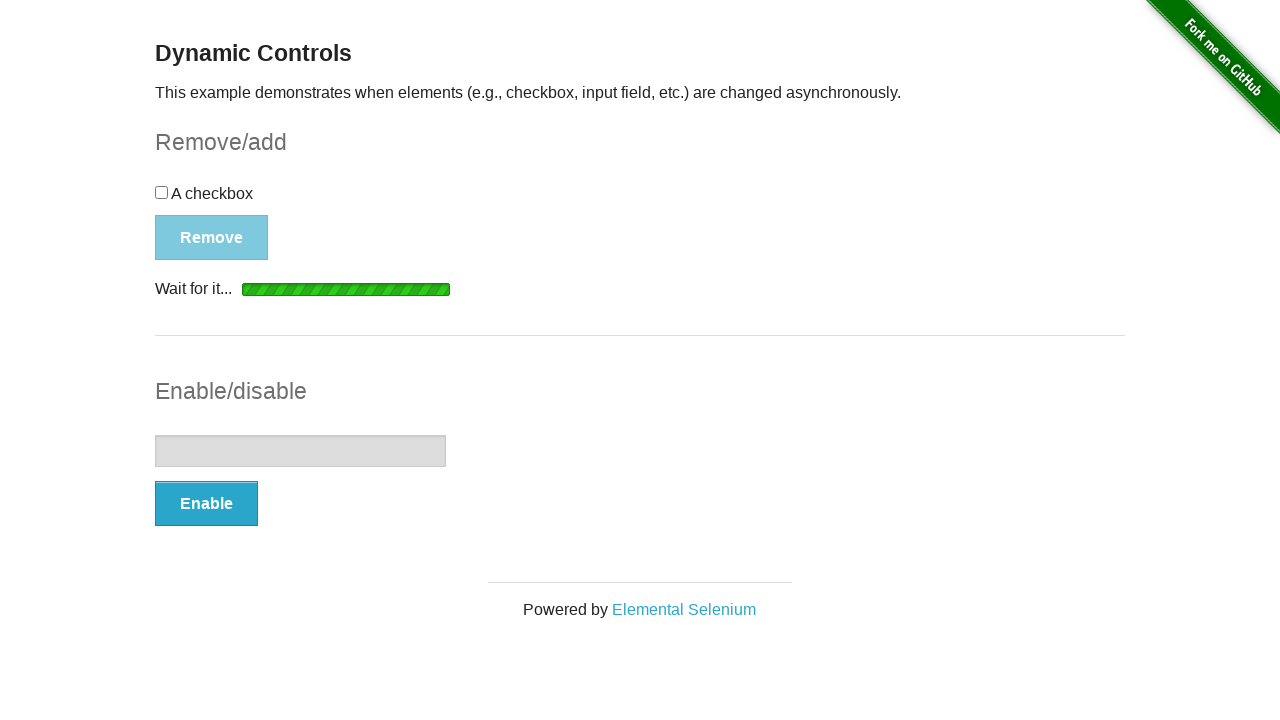

Verified 'It's gone!' message is visible after removal
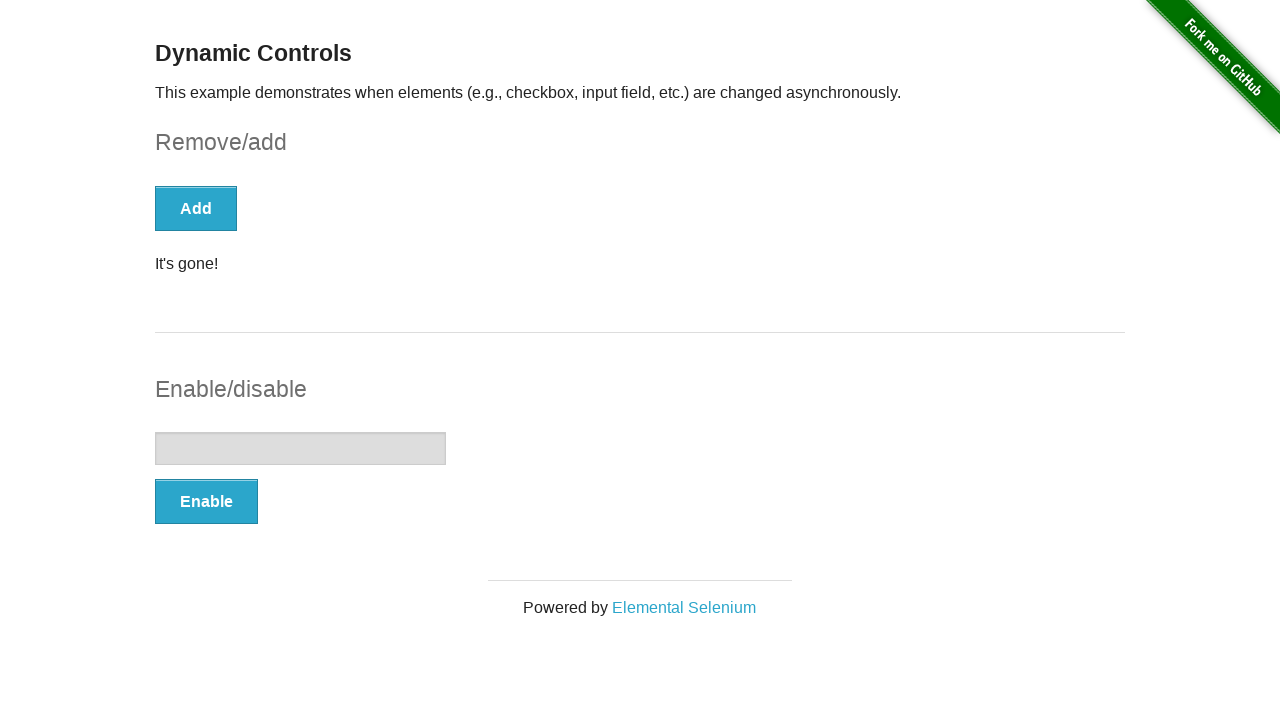

Clicked Add button to restore the element at (196, 208) on xpath=//button[@onclick='swapCheckbox()']
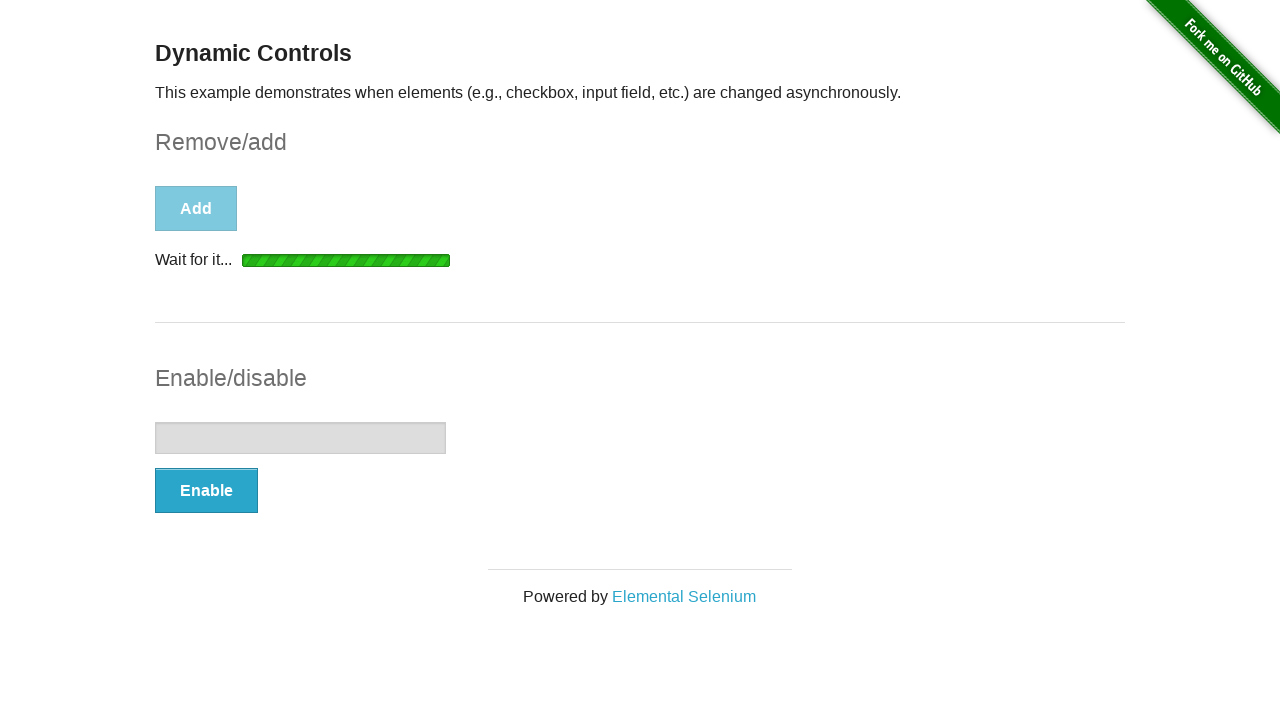

Verified 'It's back!' message is visible after restoration
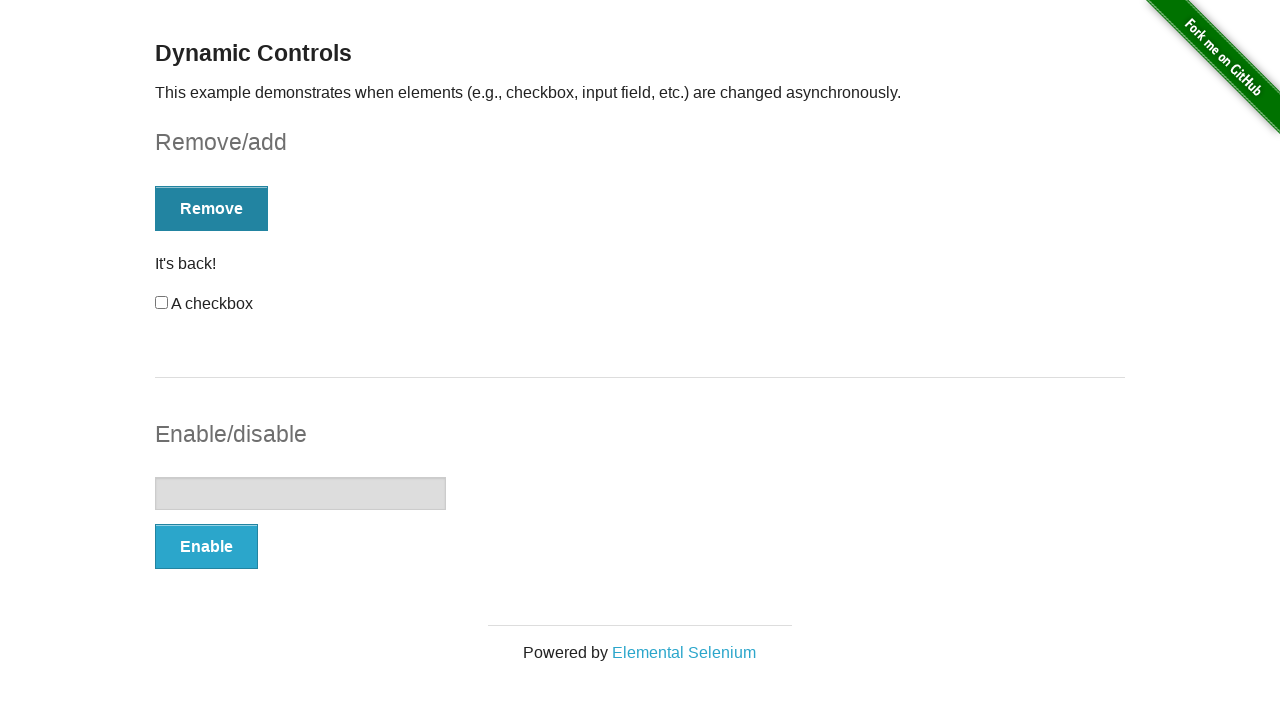

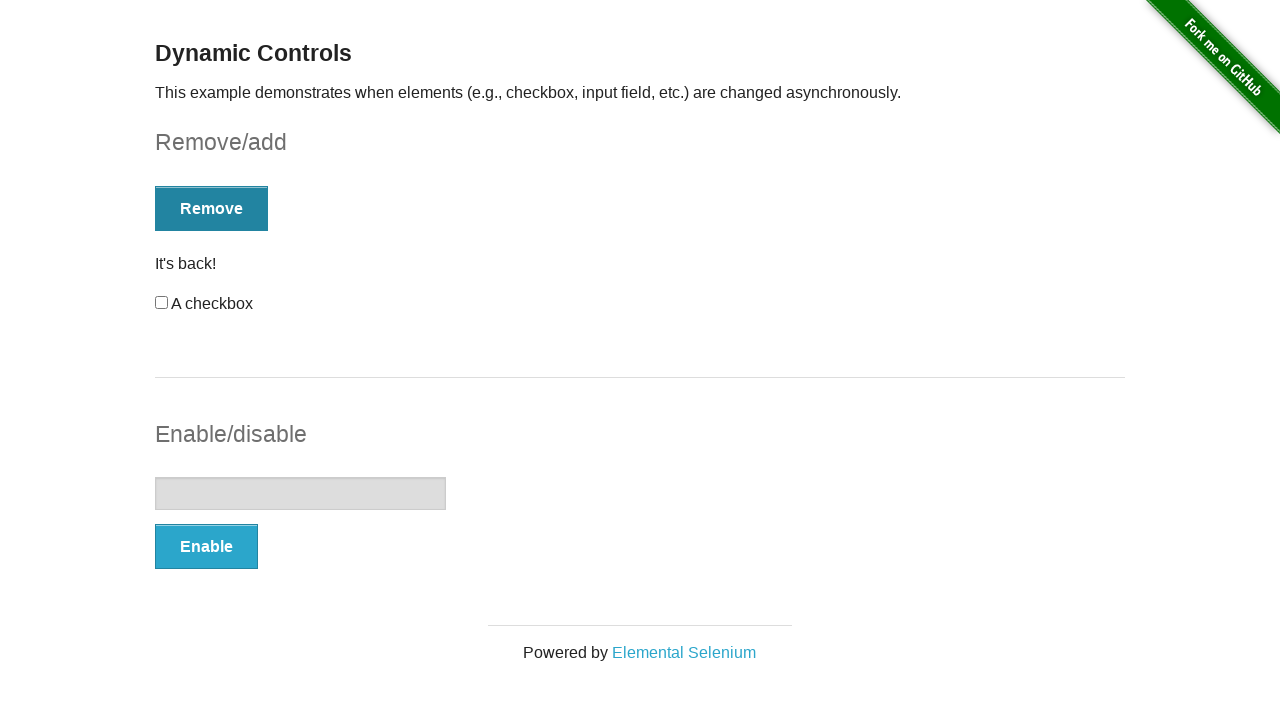